Tests basic browser commands by navigating to a website, retrieving page title, URL, and page source information, then refreshing the page.

Starting URL: http://daringfireball.net/

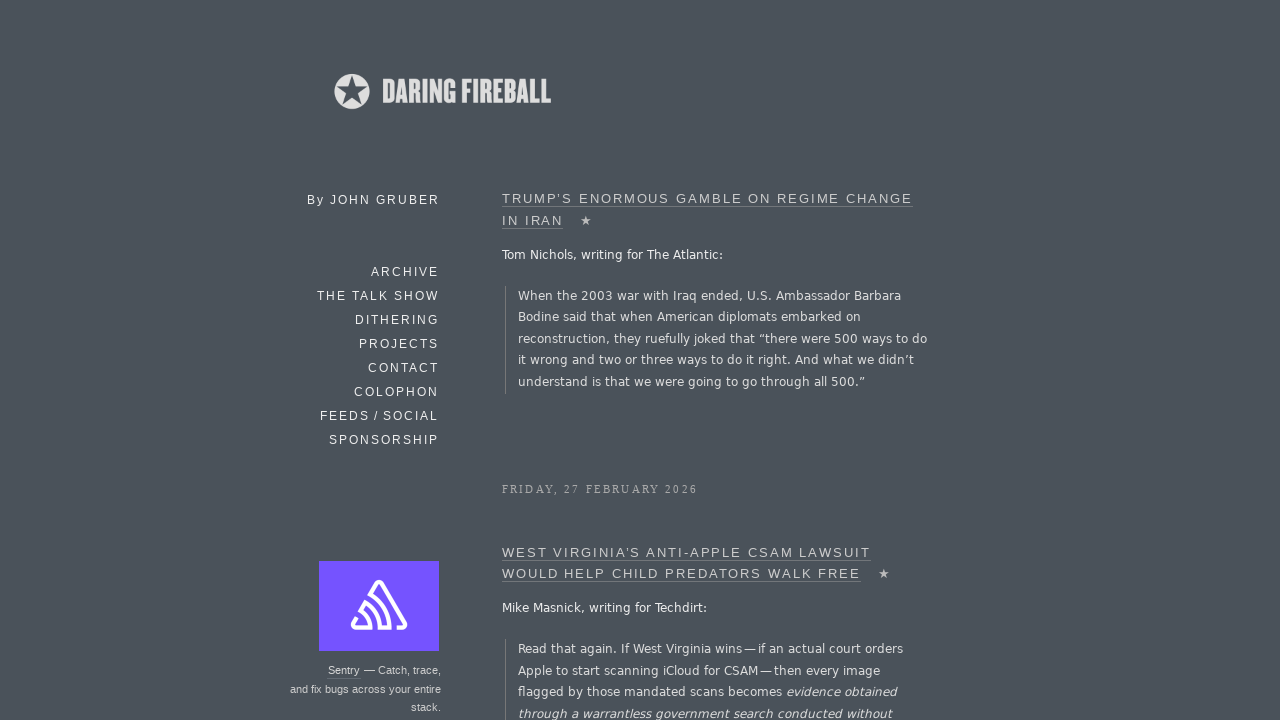

Retrieved page title from Daring Fireball website
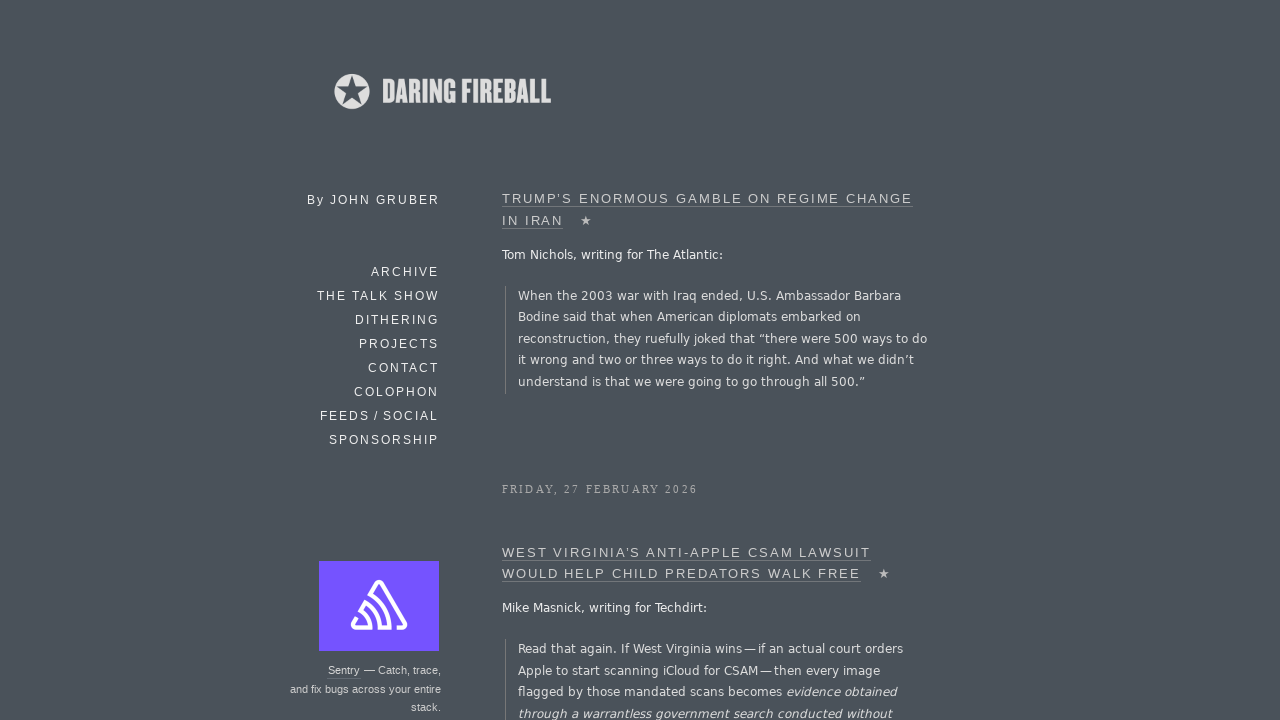

Calculated page title length
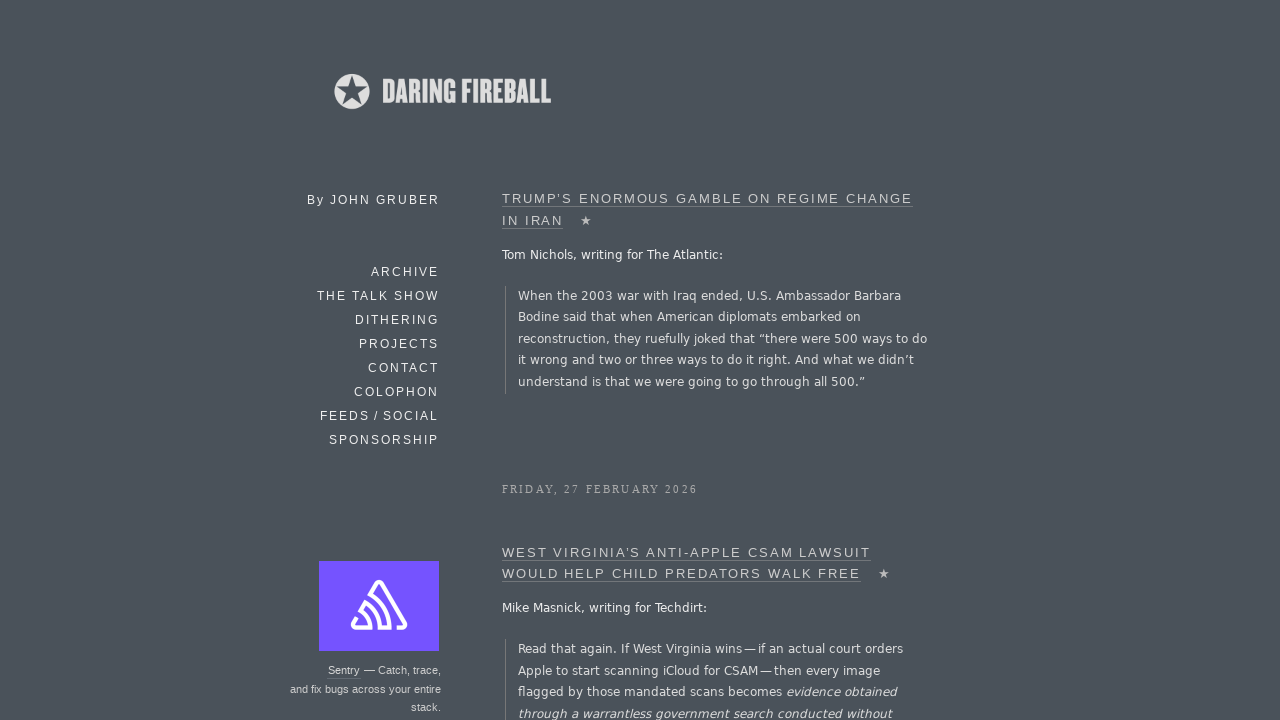

Retrieved current page URL
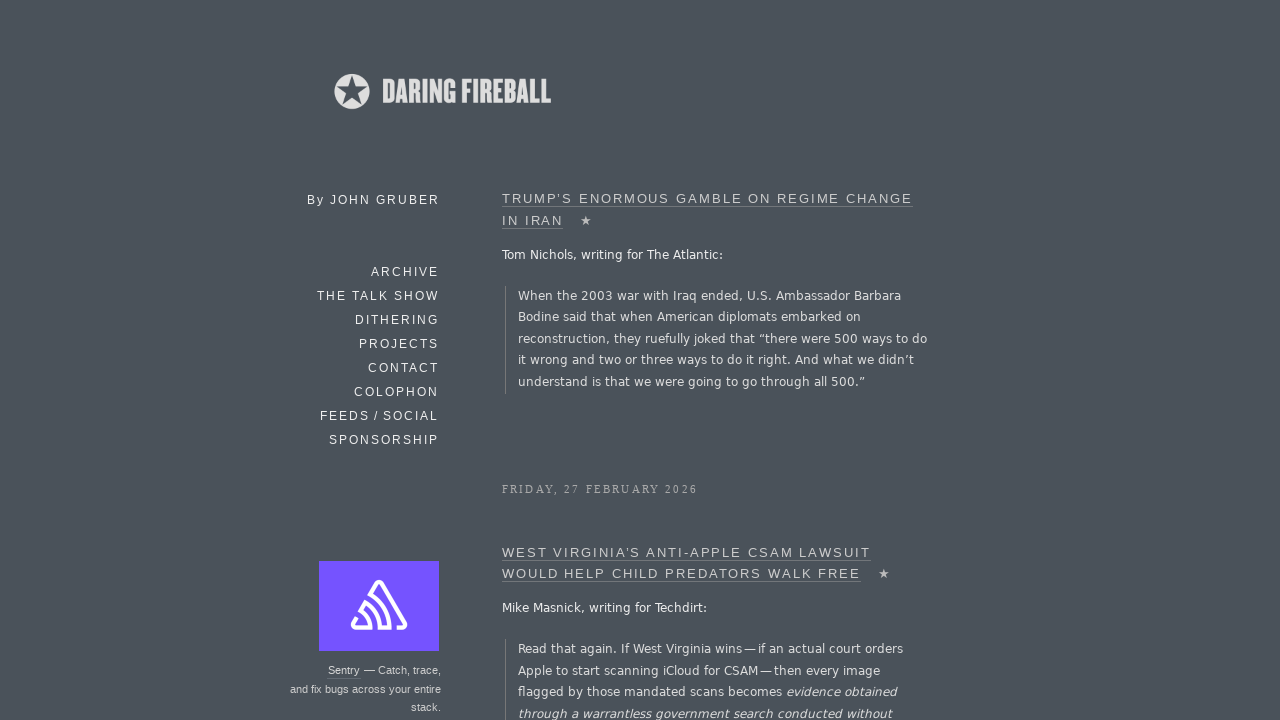

Calculated current URL length
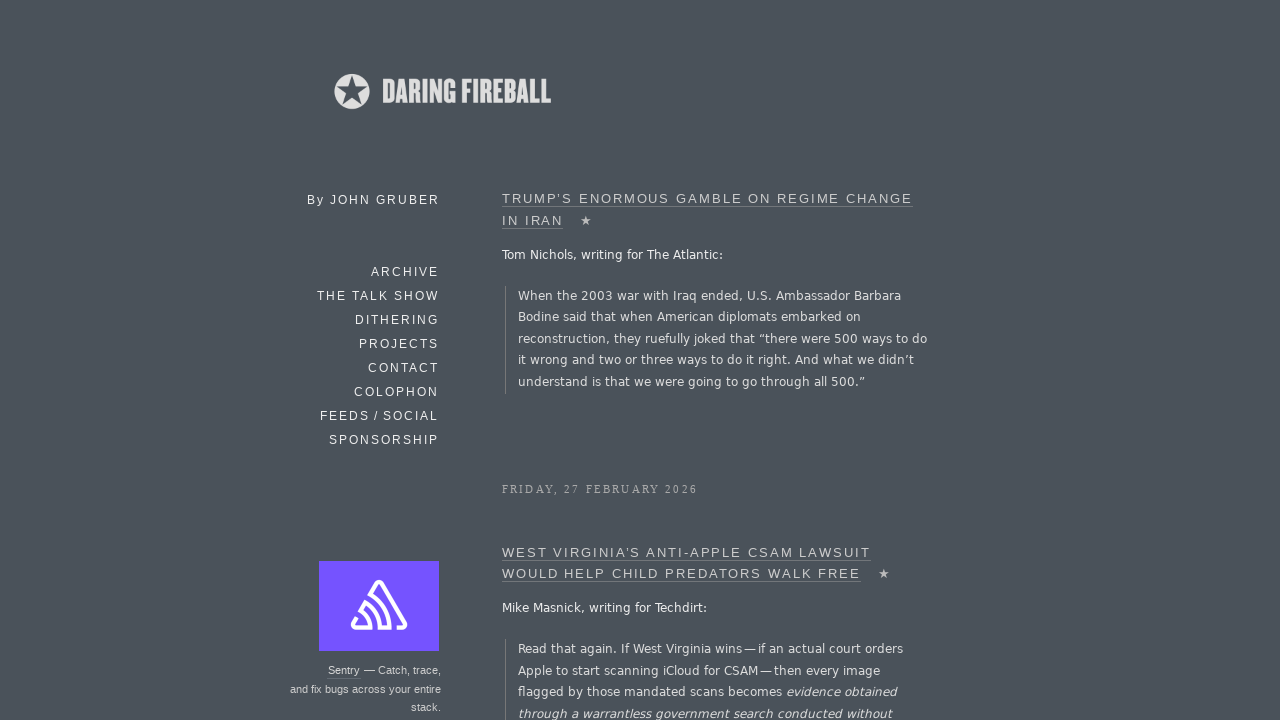

Refreshed the page
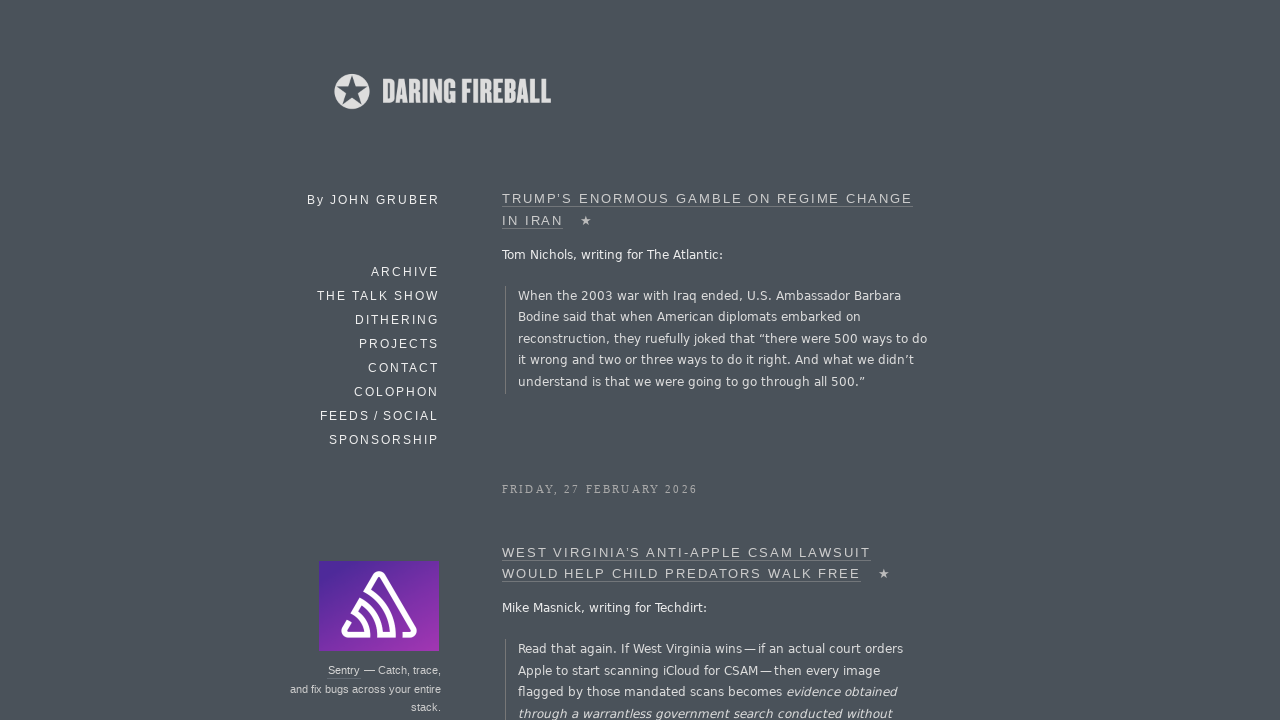

Waited for page to fully load after refresh
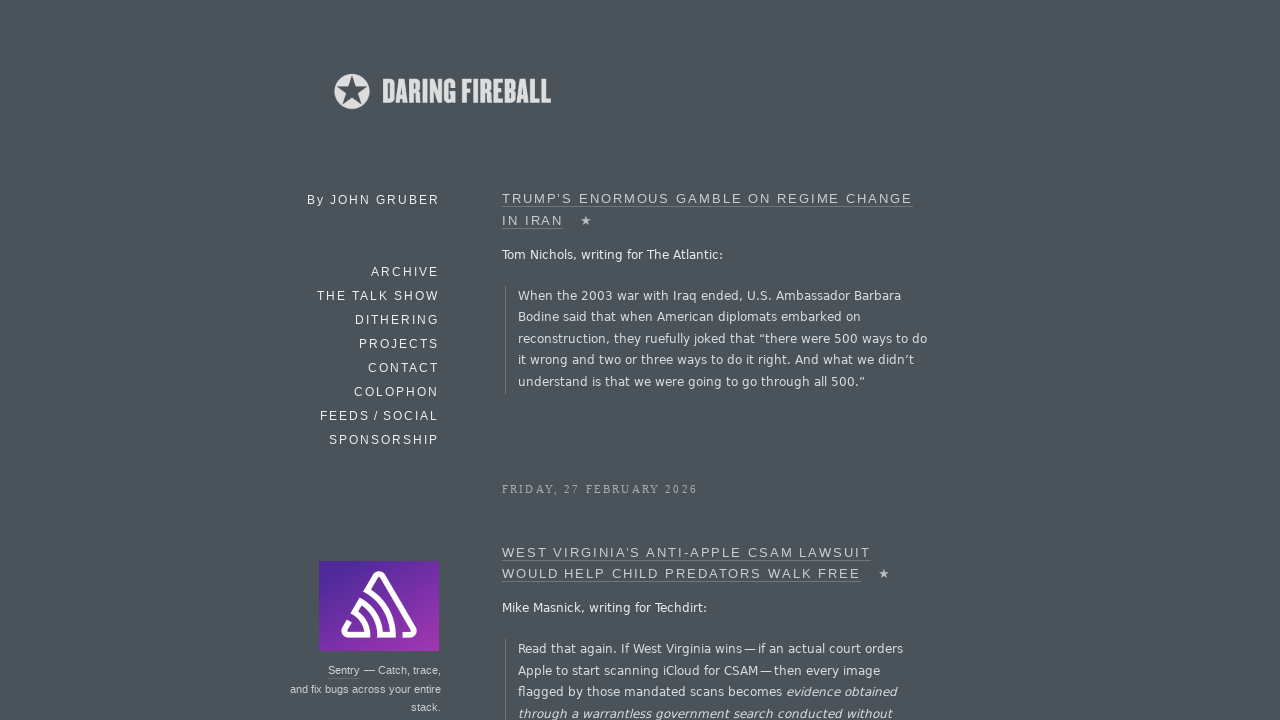

Retrieved complete page source content
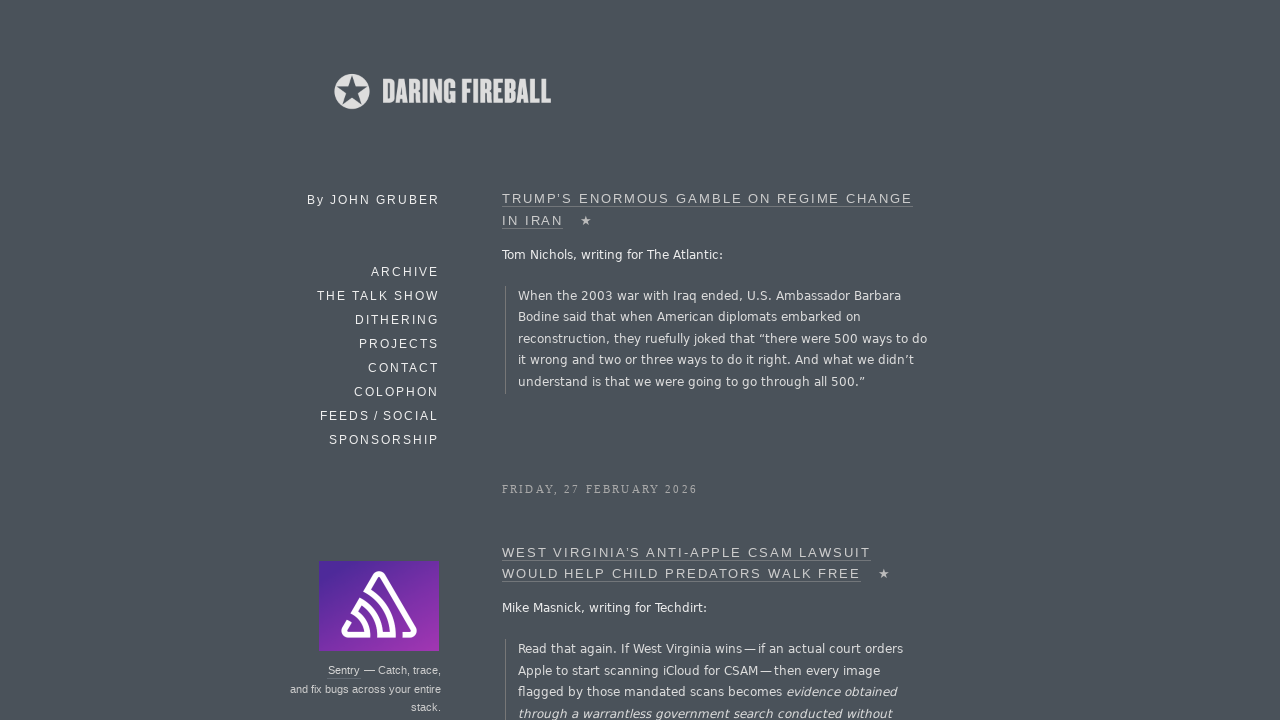

Calculated page source length
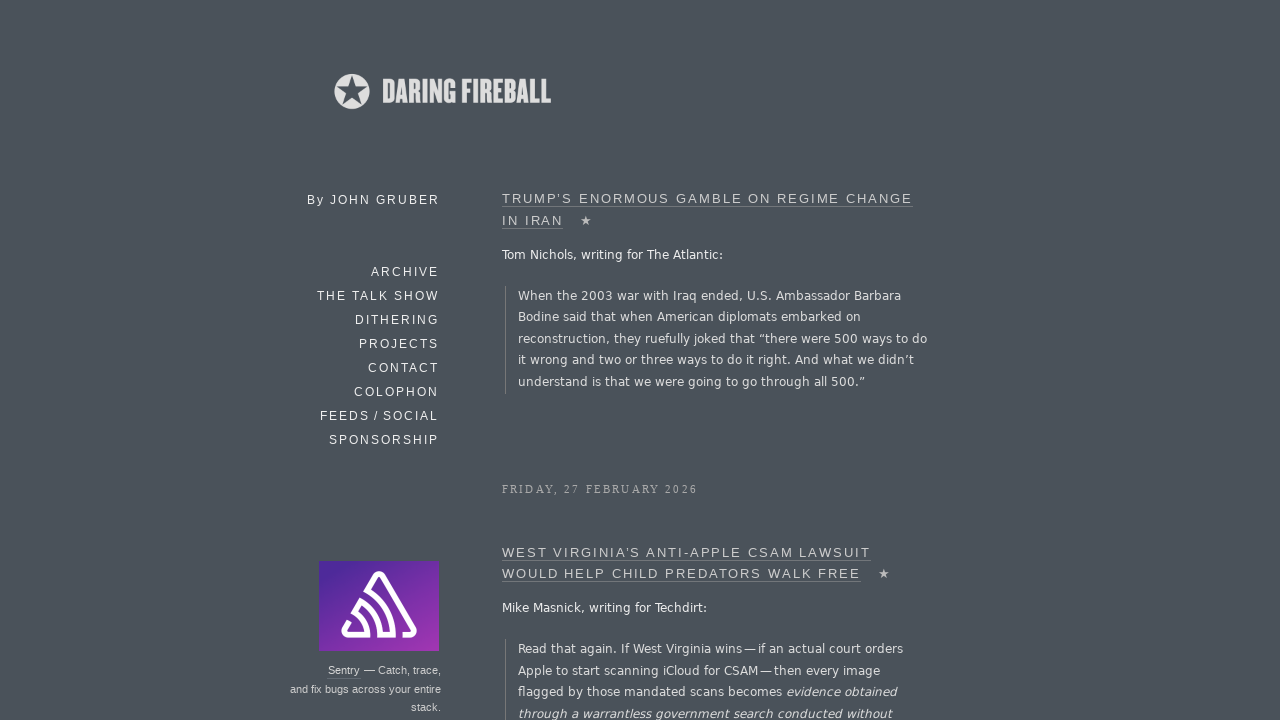

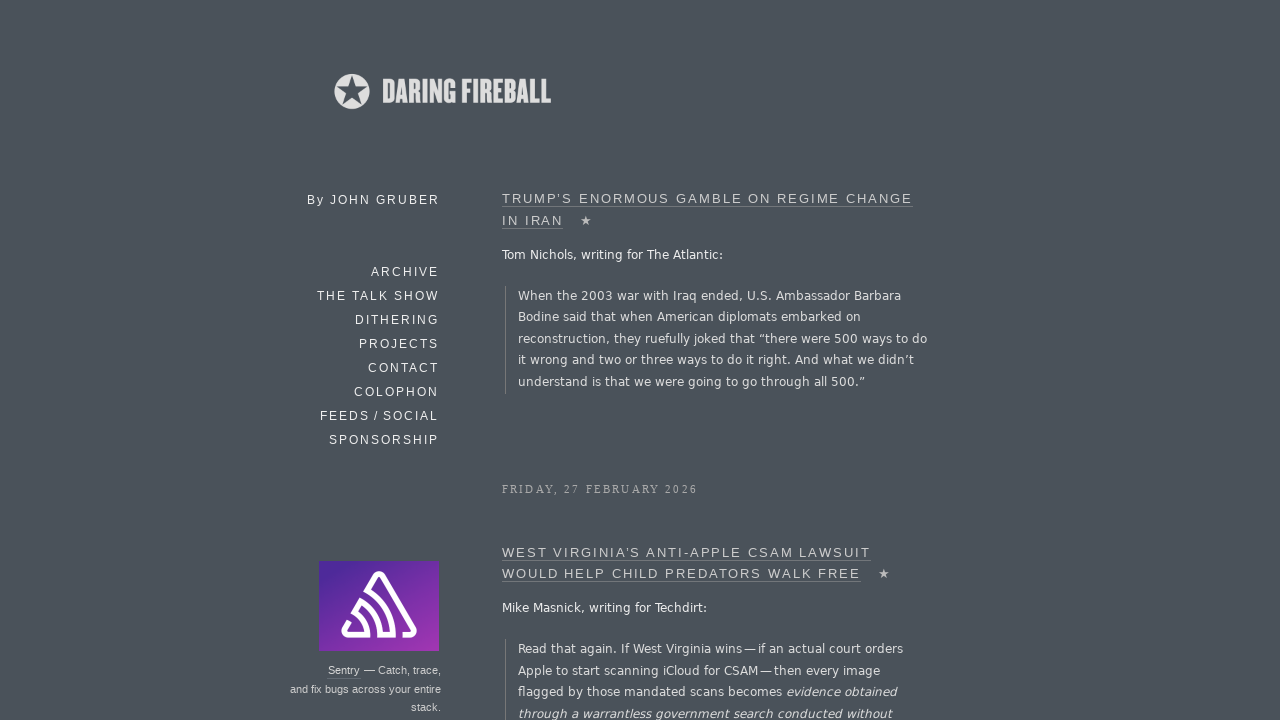